Tests keyboard navigation on a registration form by filling first name field, using TAB to navigate to last name field, filling it, and pressing ENTER

Starting URL: http://demo.automationtesting.in/Register.html

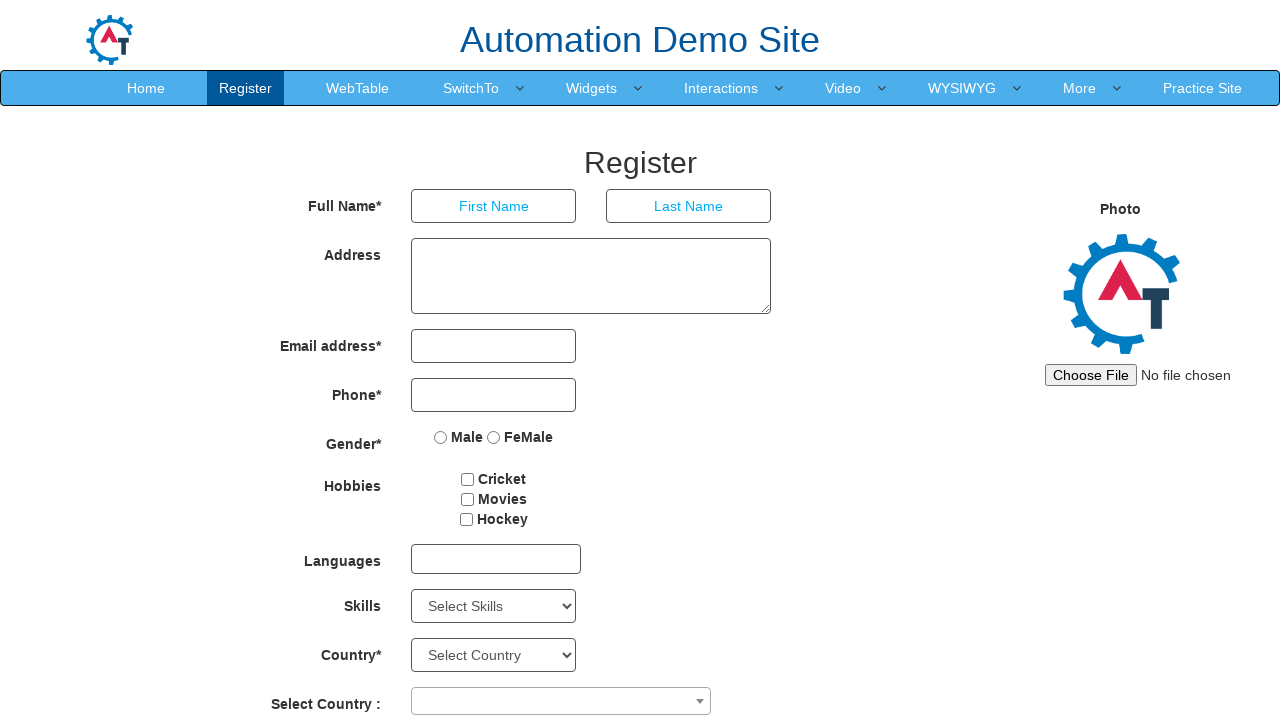

Navigated to registration form page
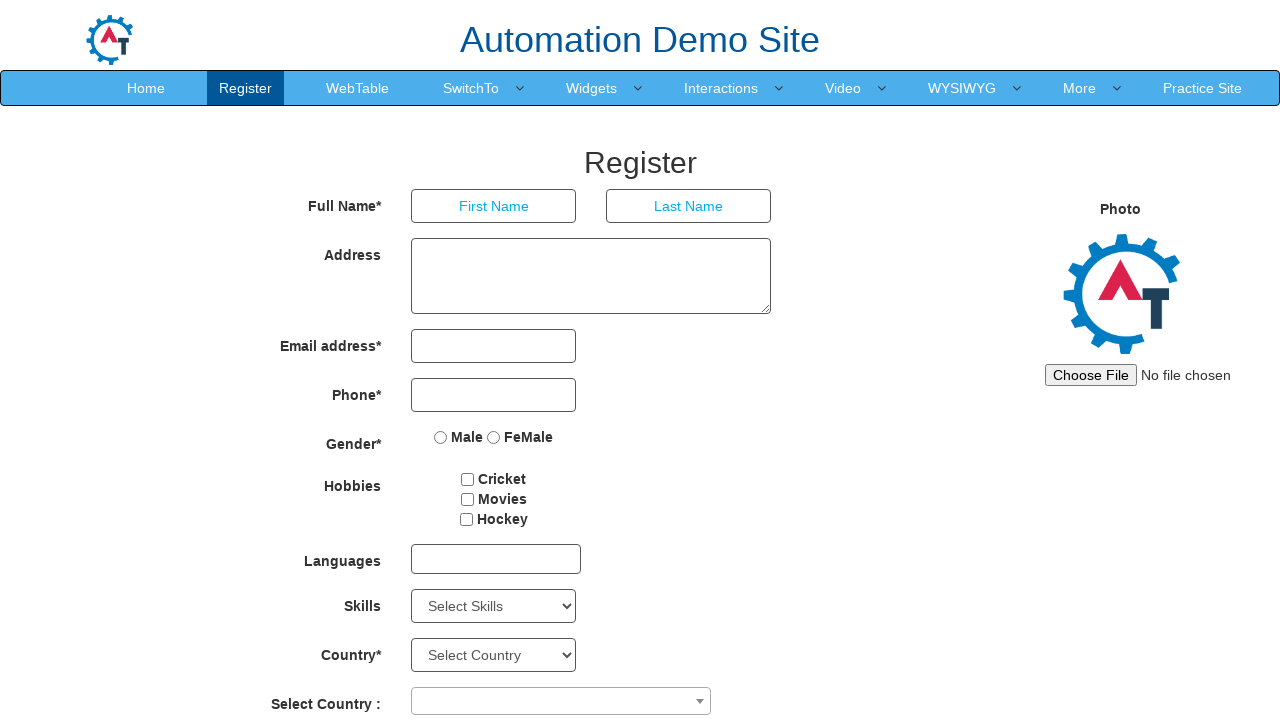

Filled first name field with 'Aarti' on //input[@placeholder='First Name']
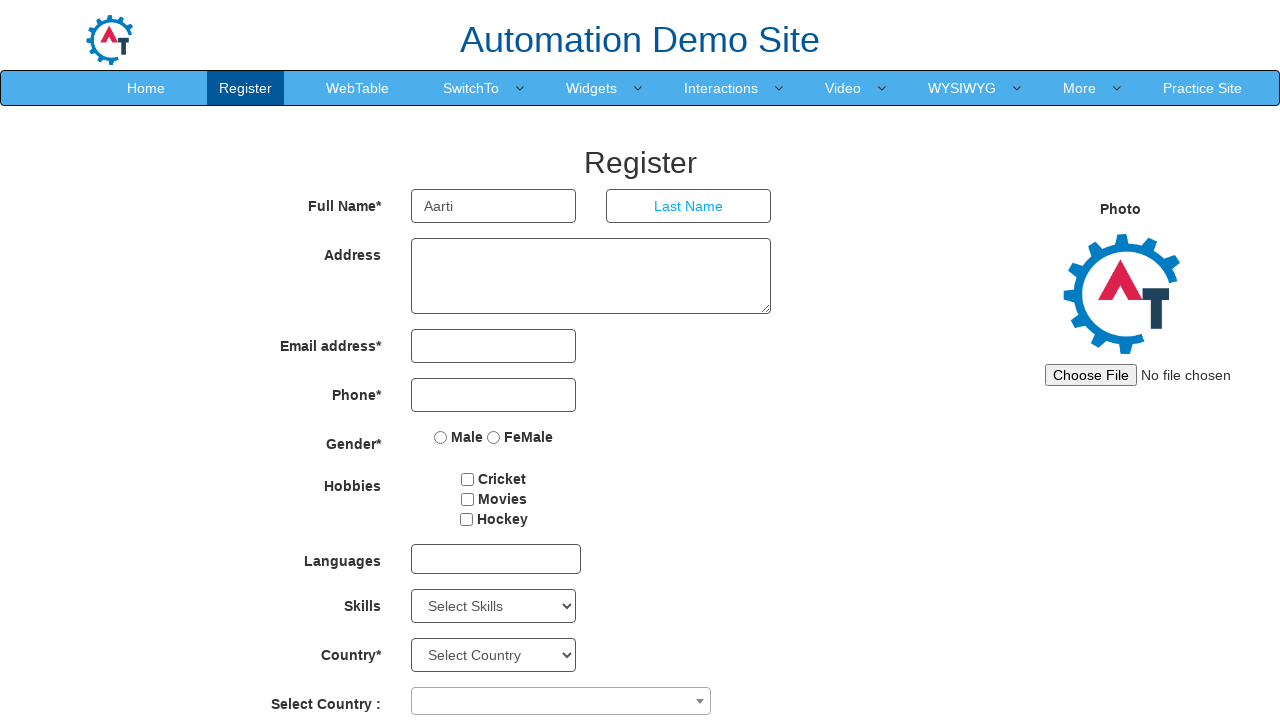

Pressed TAB to navigate to last name field
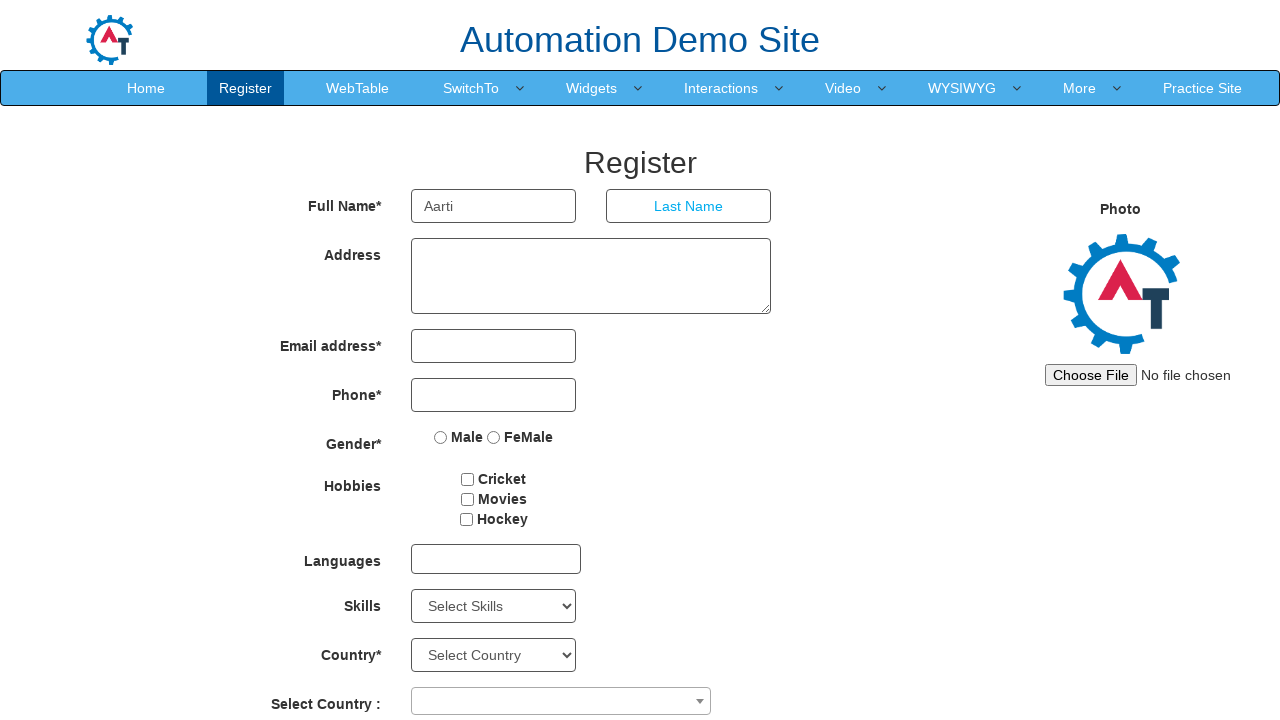

Typed last name 'Hanwat' in focused field
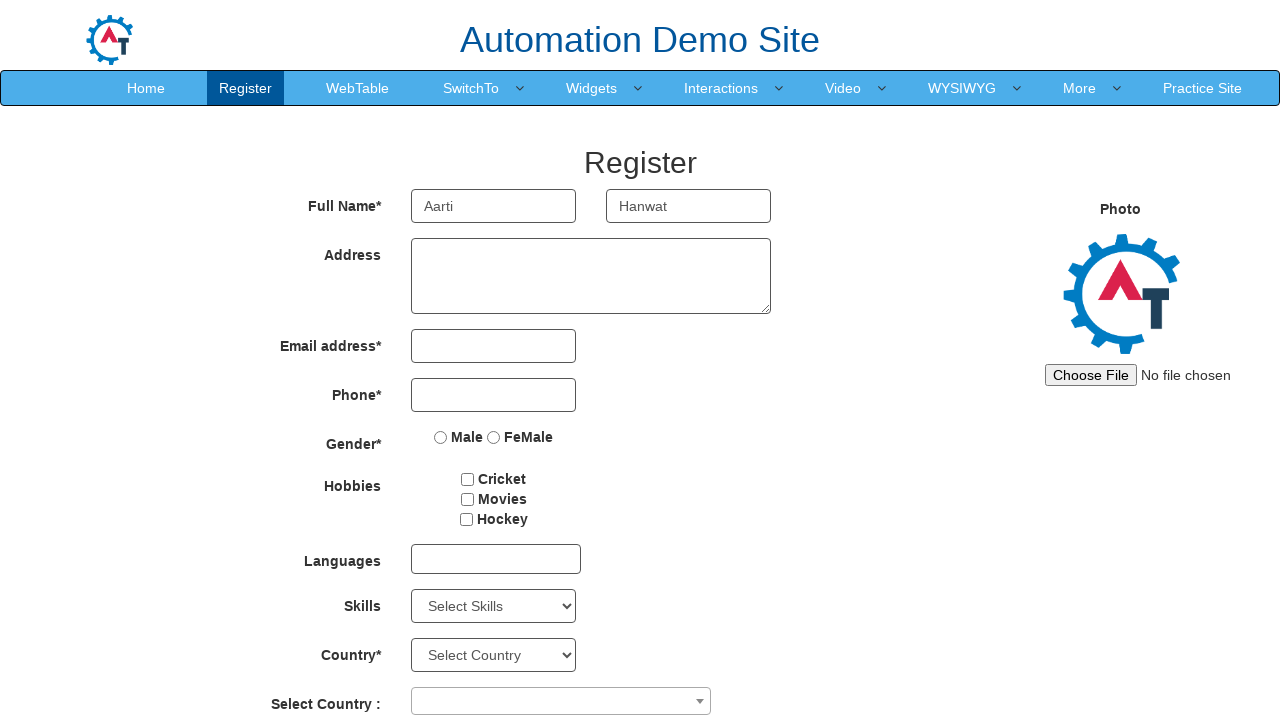

Pressed ENTER to submit the form
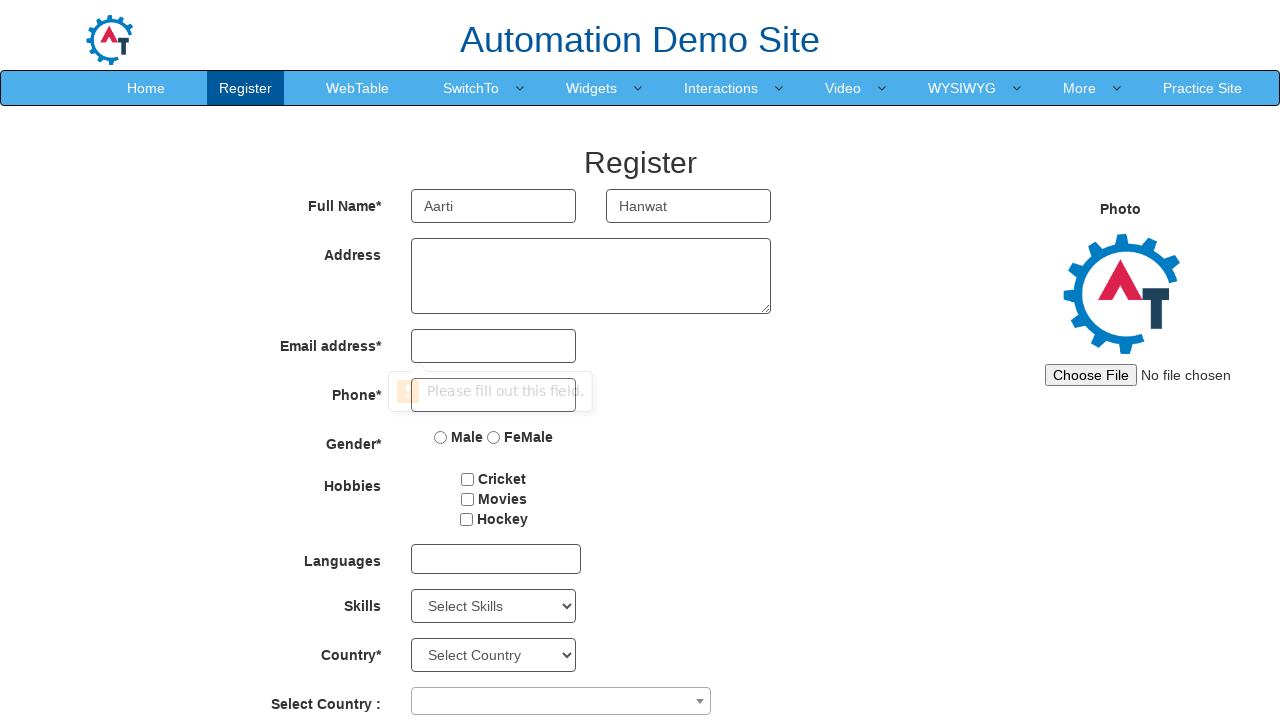

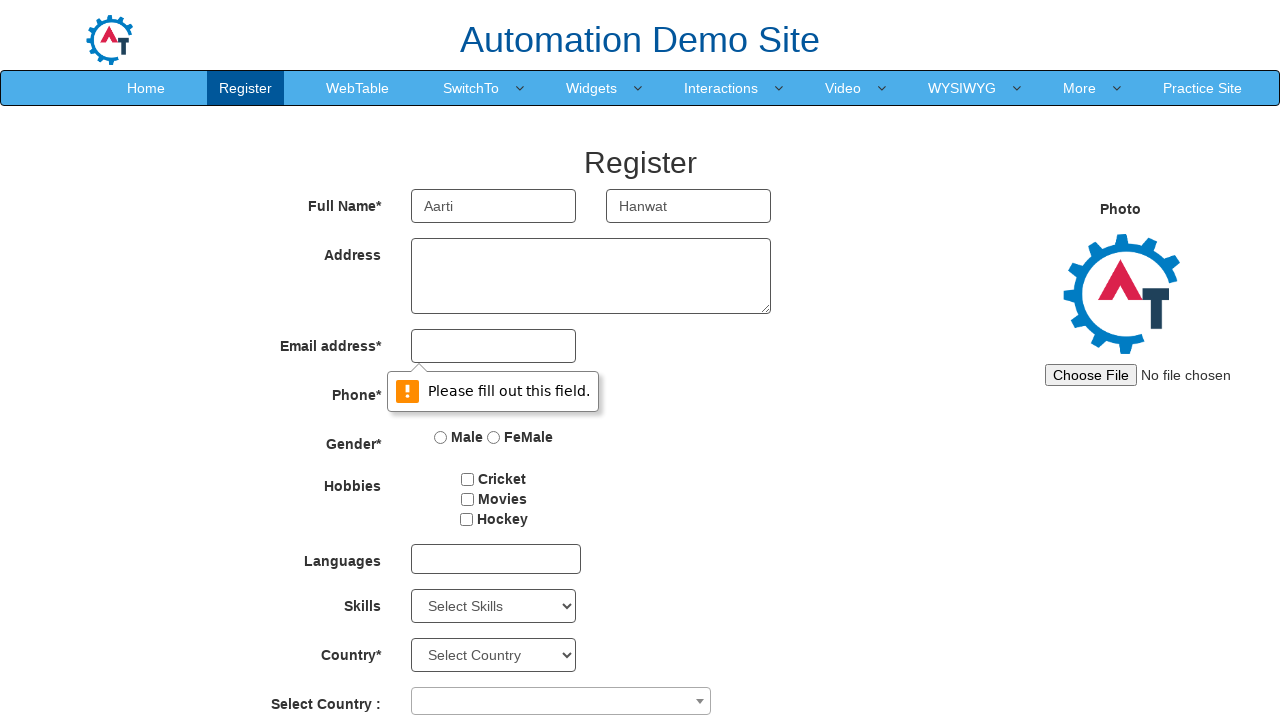